Tests that the currently applied filter is highlighted by checking the selected class on filter links

Starting URL: https://demo.playwright.dev/todomvc

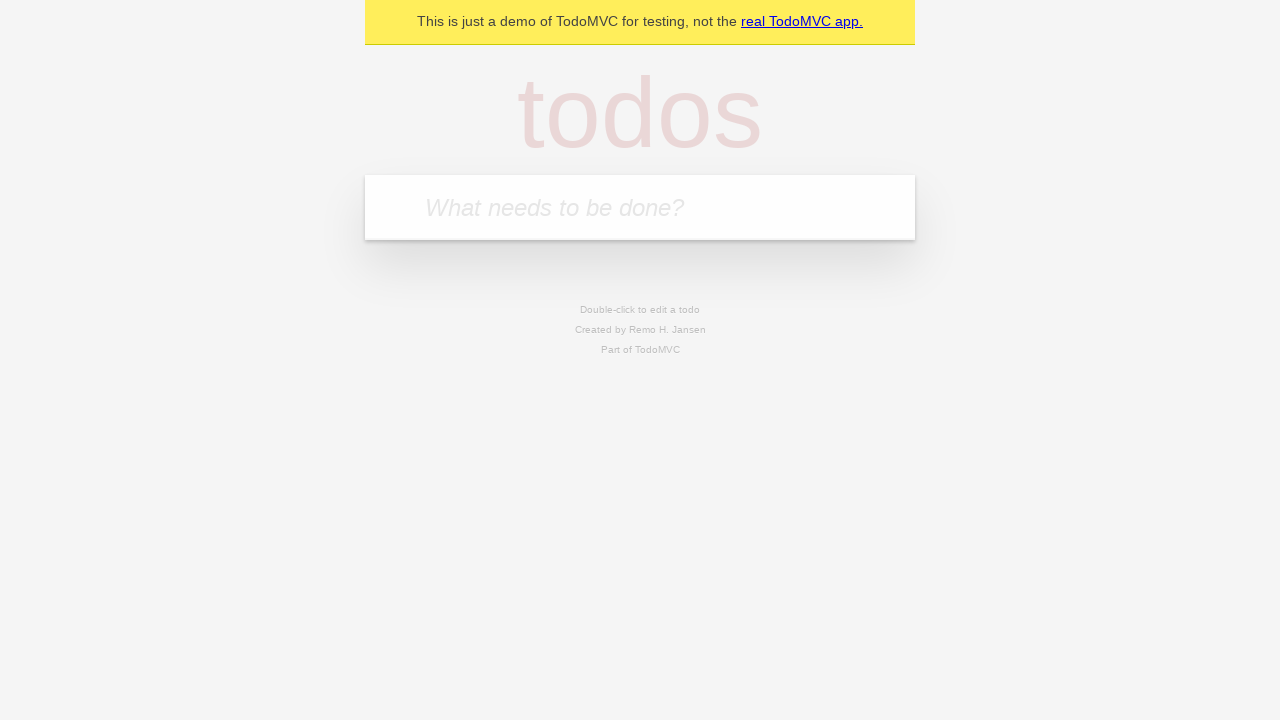

Filled todo input with 'buy some cheese' on internal:attr=[placeholder="What needs to be done?"i]
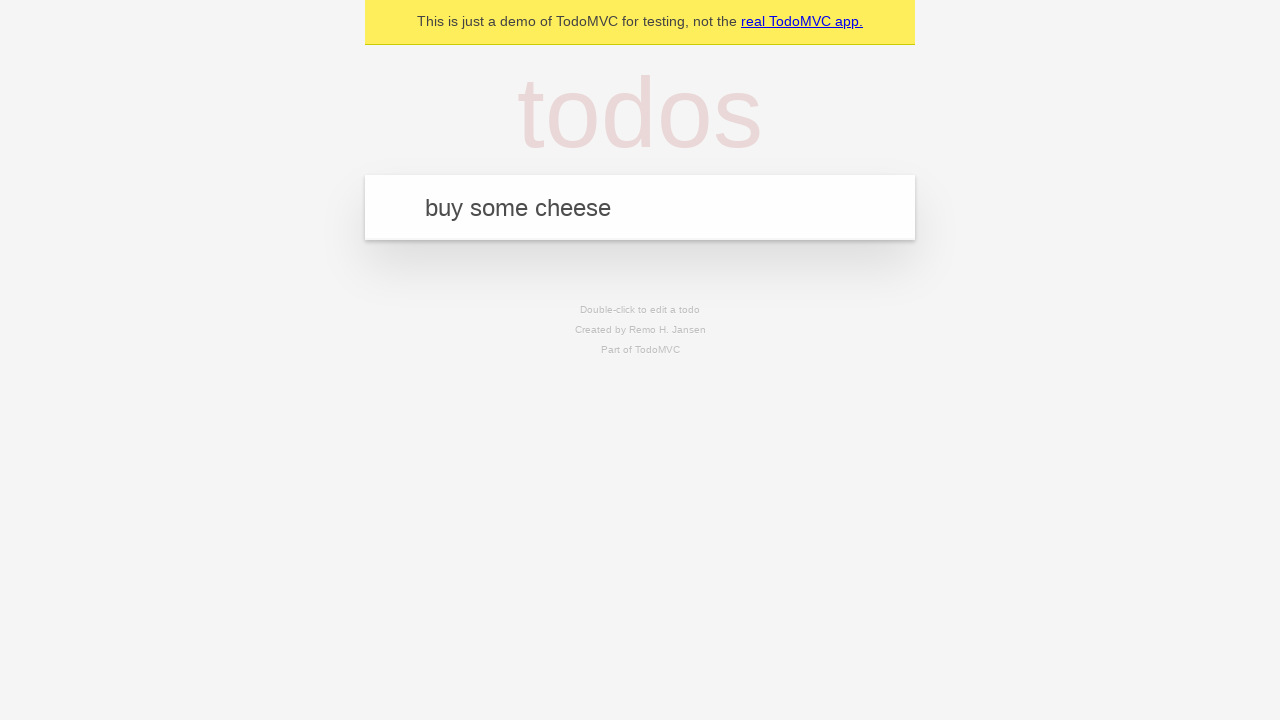

Pressed Enter to add first todo on internal:attr=[placeholder="What needs to be done?"i]
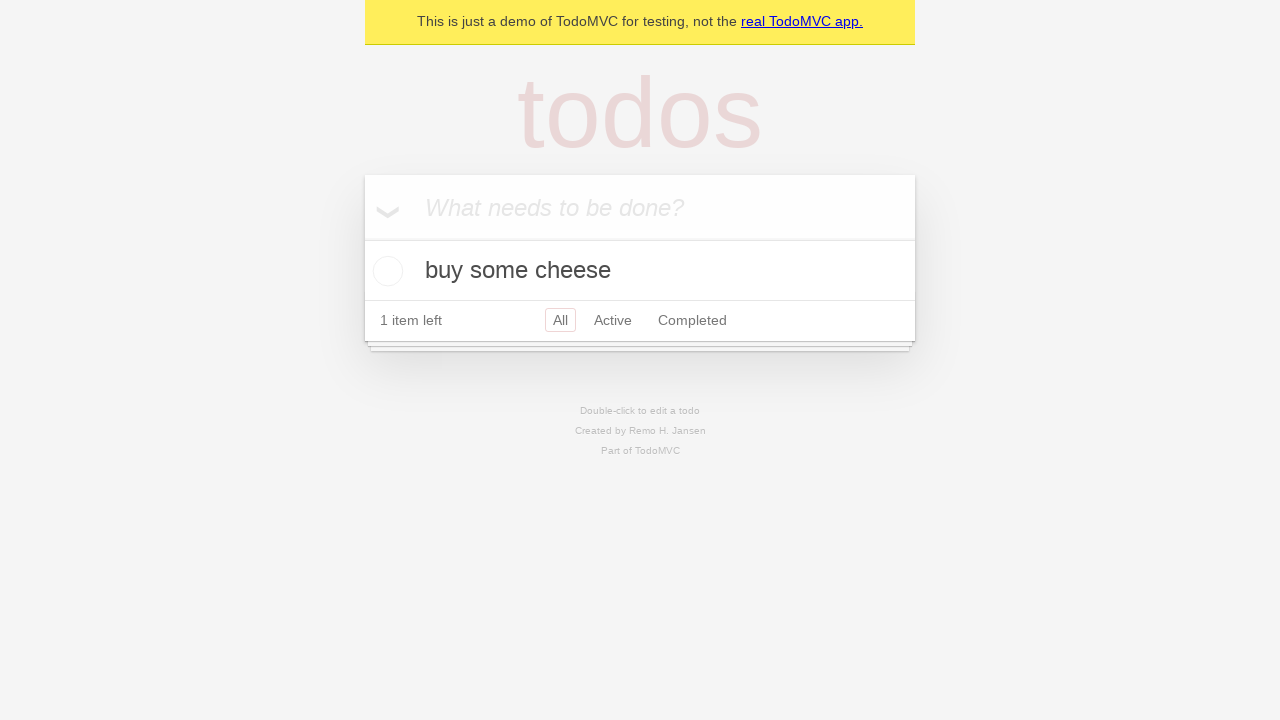

Filled todo input with 'feed the cat' on internal:attr=[placeholder="What needs to be done?"i]
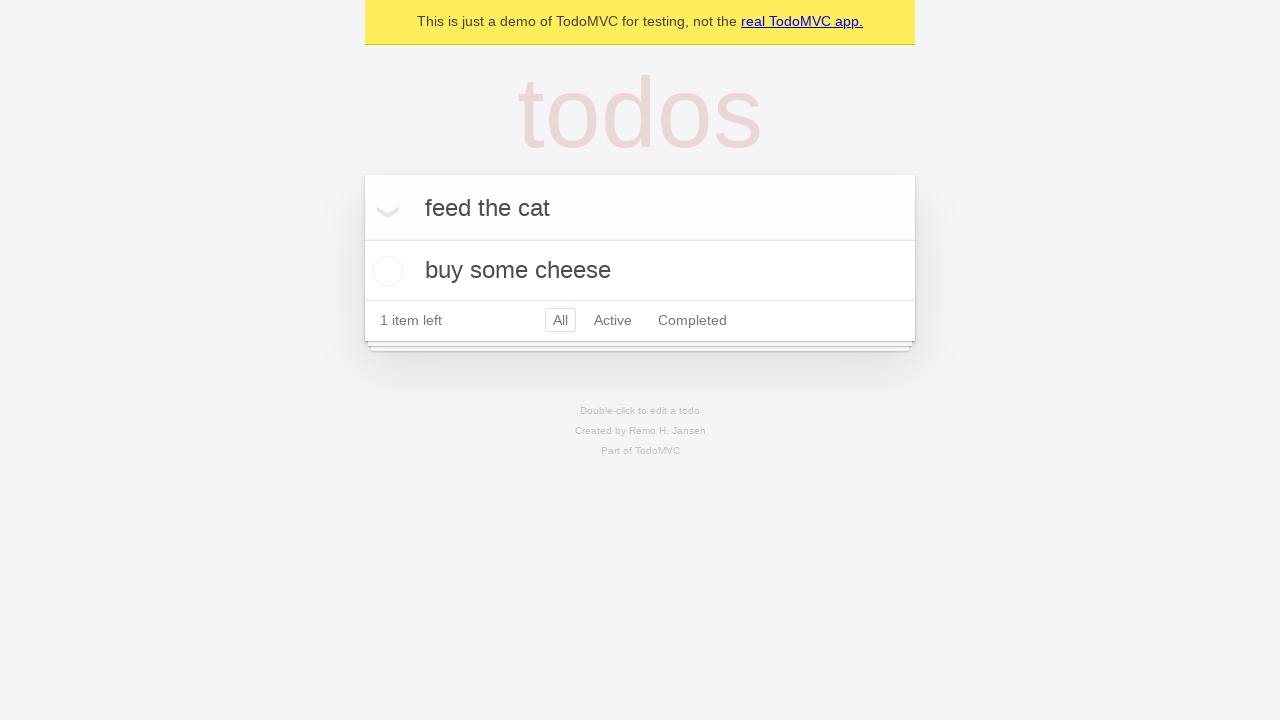

Pressed Enter to add second todo on internal:attr=[placeholder="What needs to be done?"i]
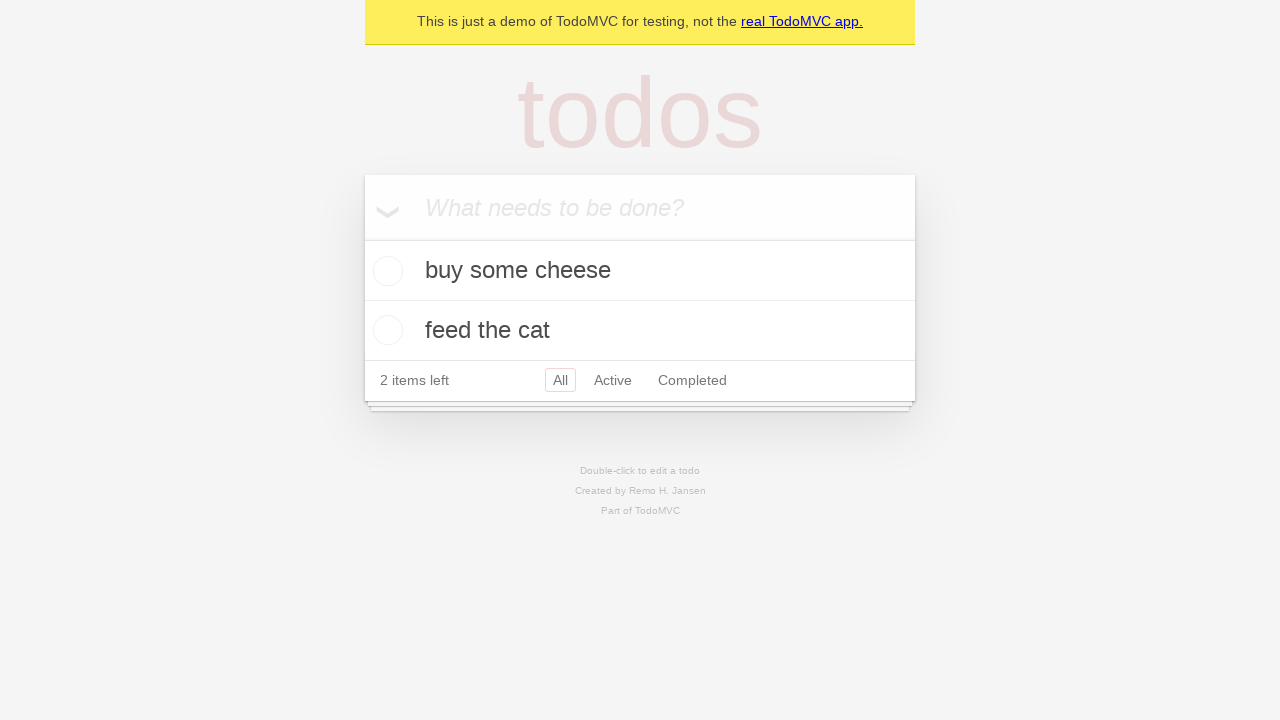

Filled todo input with 'book a doctors appointment' on internal:attr=[placeholder="What needs to be done?"i]
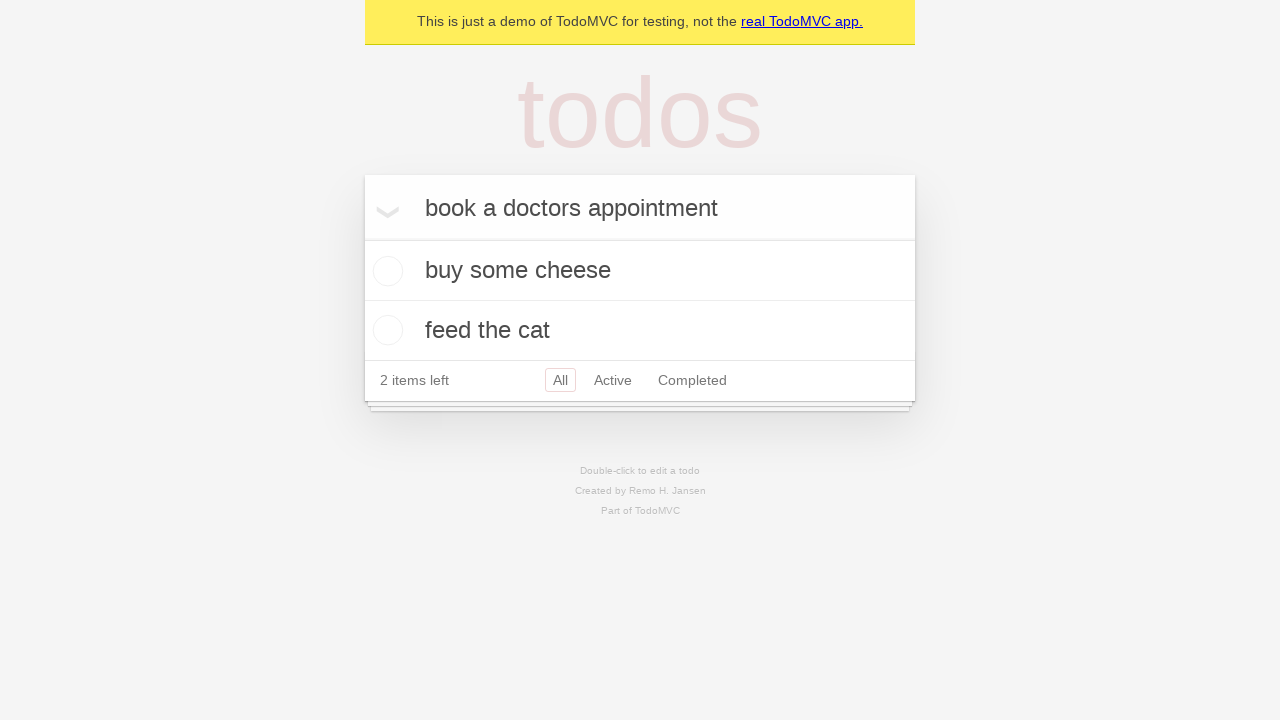

Pressed Enter to add third todo on internal:attr=[placeholder="What needs to be done?"i]
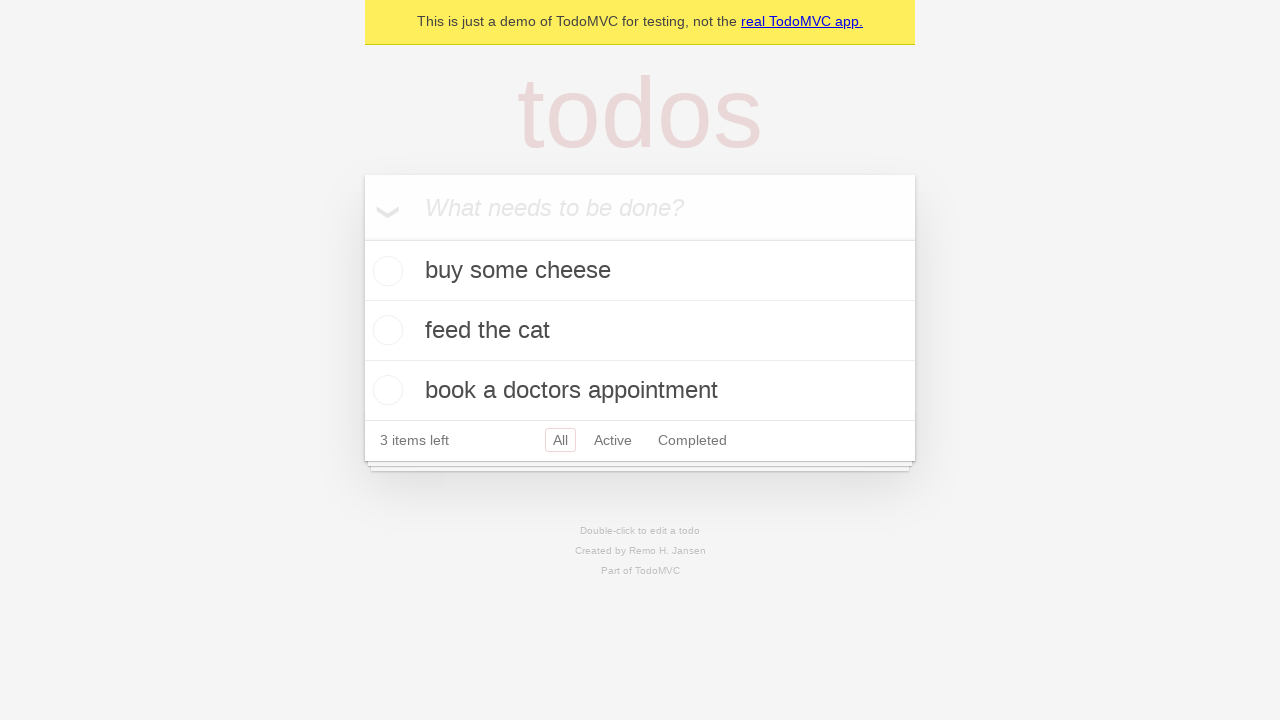

Clicked Active filter link at (613, 440) on internal:role=link[name="Active"i]
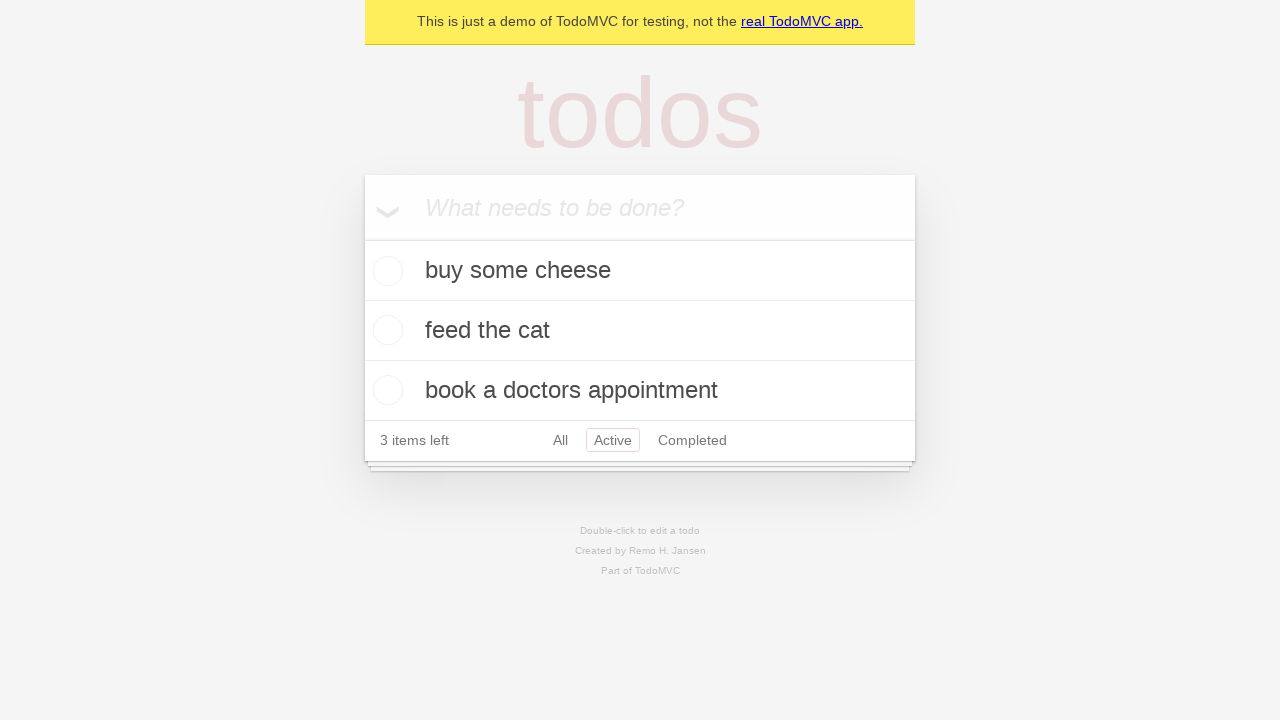

Clicked Completed filter link at (692, 440) on internal:role=link[name="Completed"i]
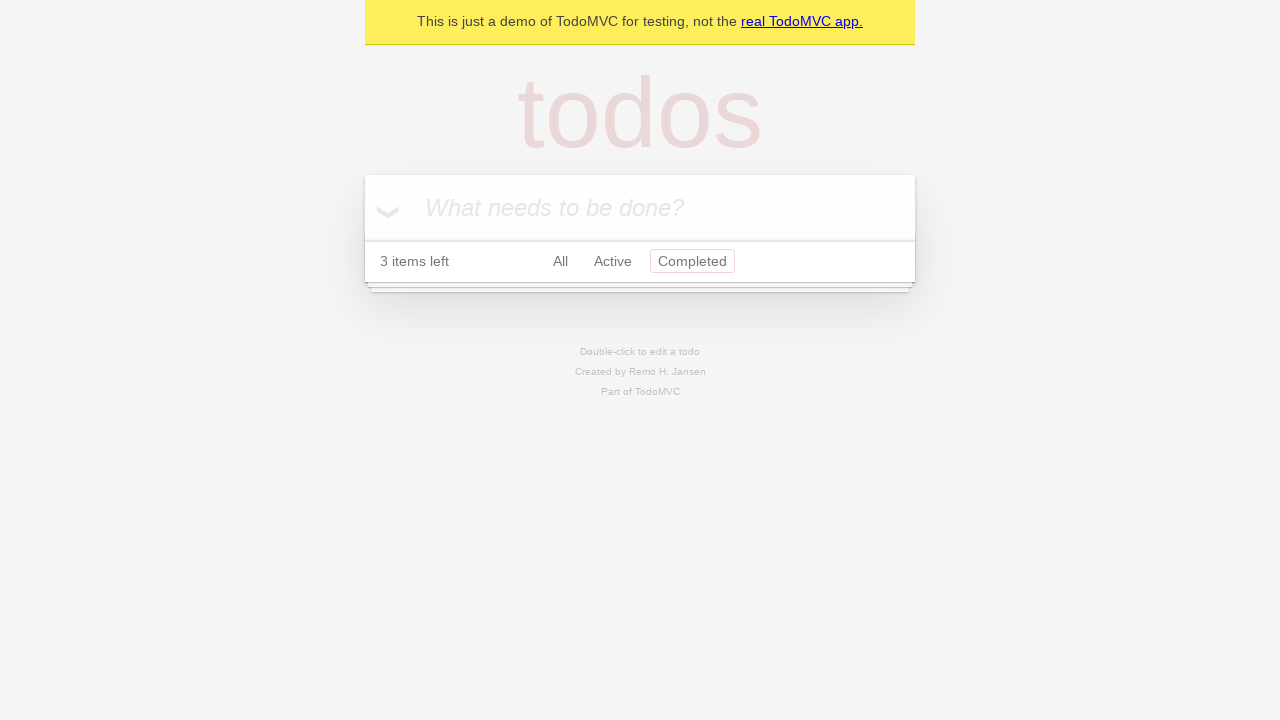

Verified Completed filter is highlighted with selected class
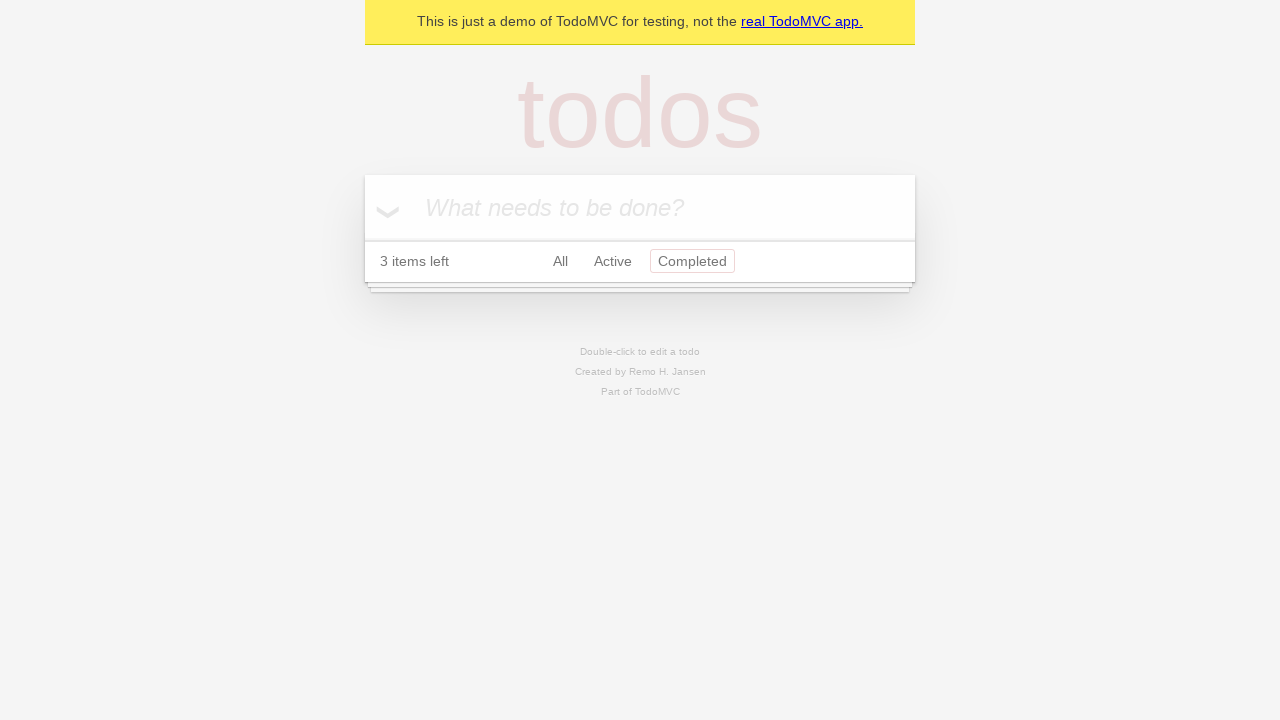

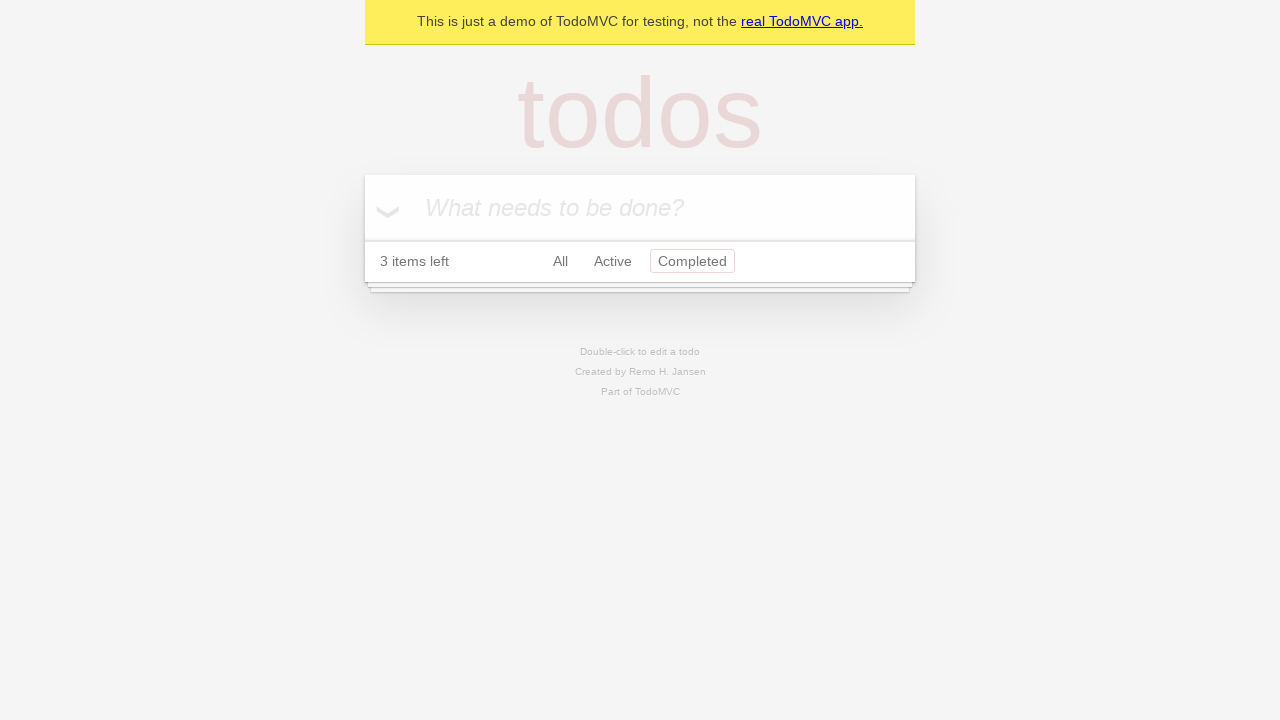